Navigates to fast.com speed test website and clicks on the speed progress indicator after waiting for the test to complete

Starting URL: https://fast.com/

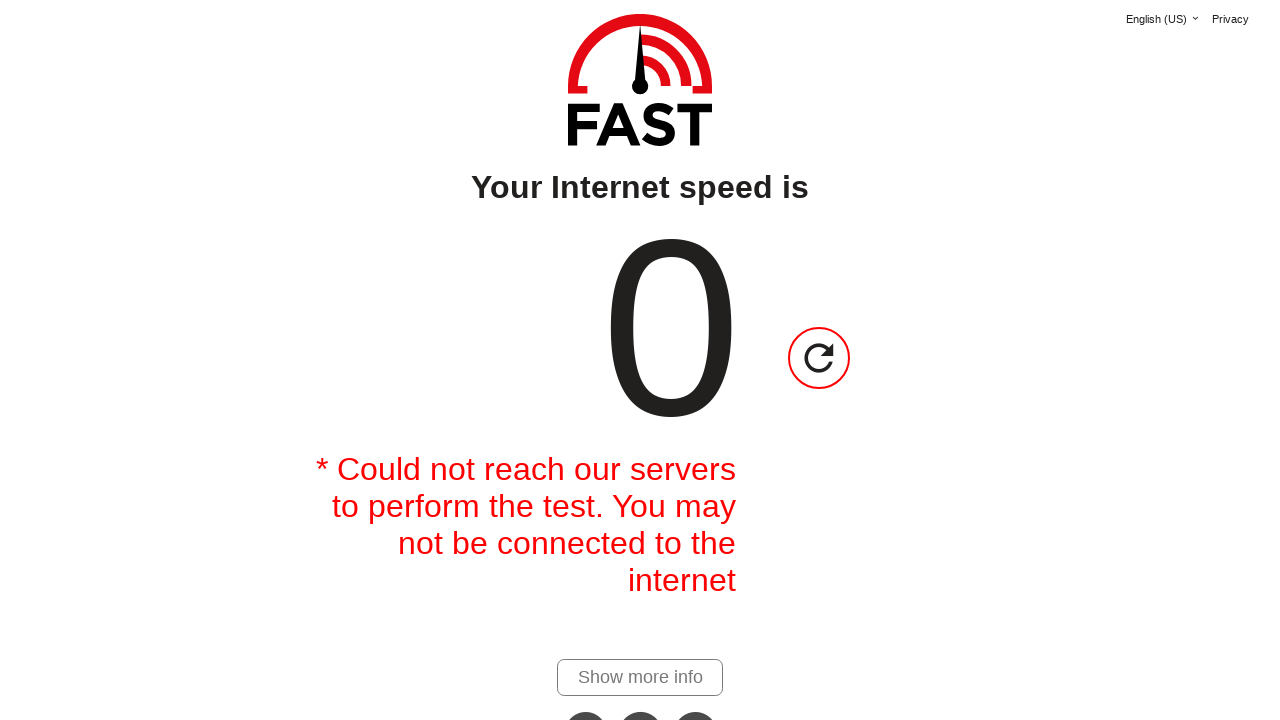

Navigated to fast.com speed test website
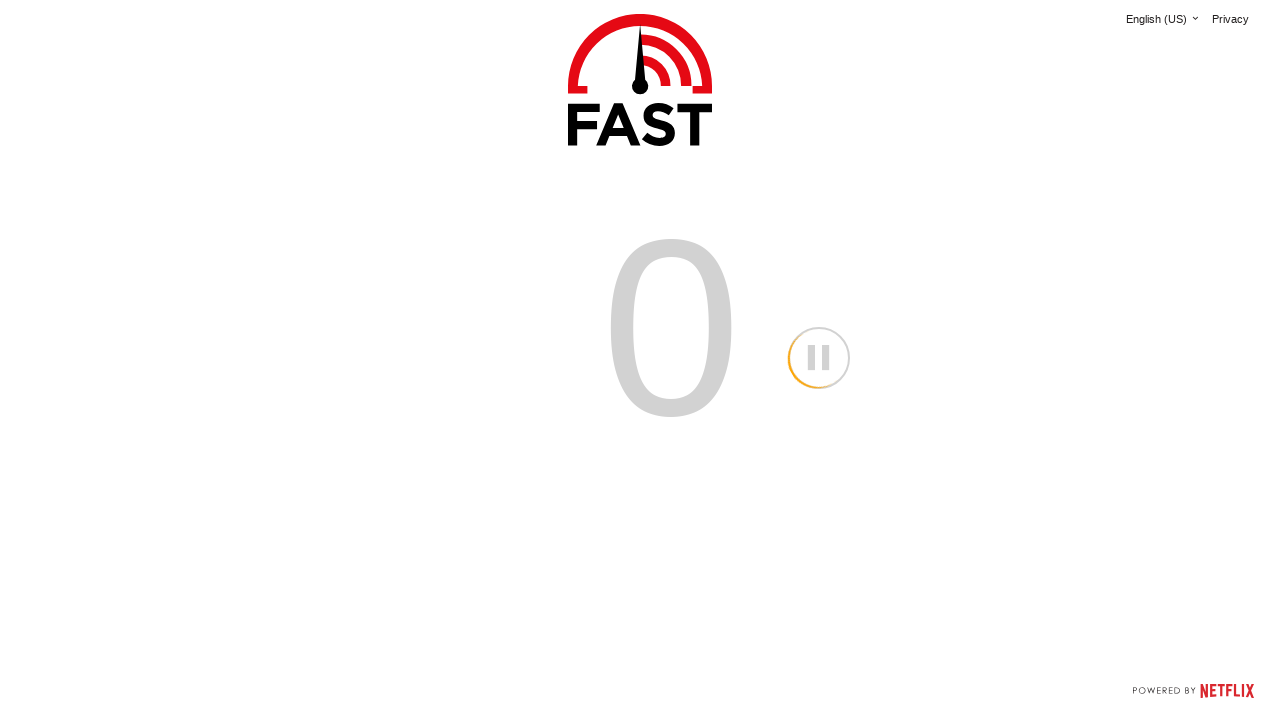

Waited 10 seconds for speed test to complete
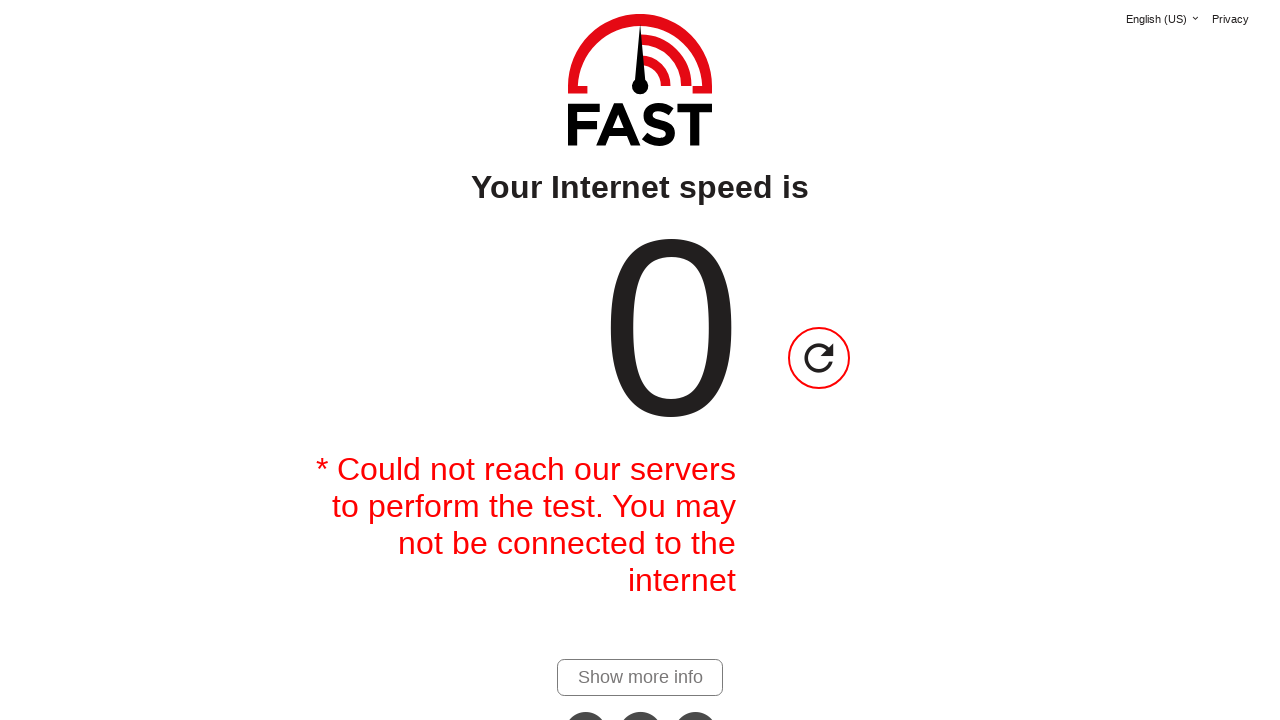

Clicked on speed progress indicator to show more details at (819, 358) on span#speed-progress-indicator-icon
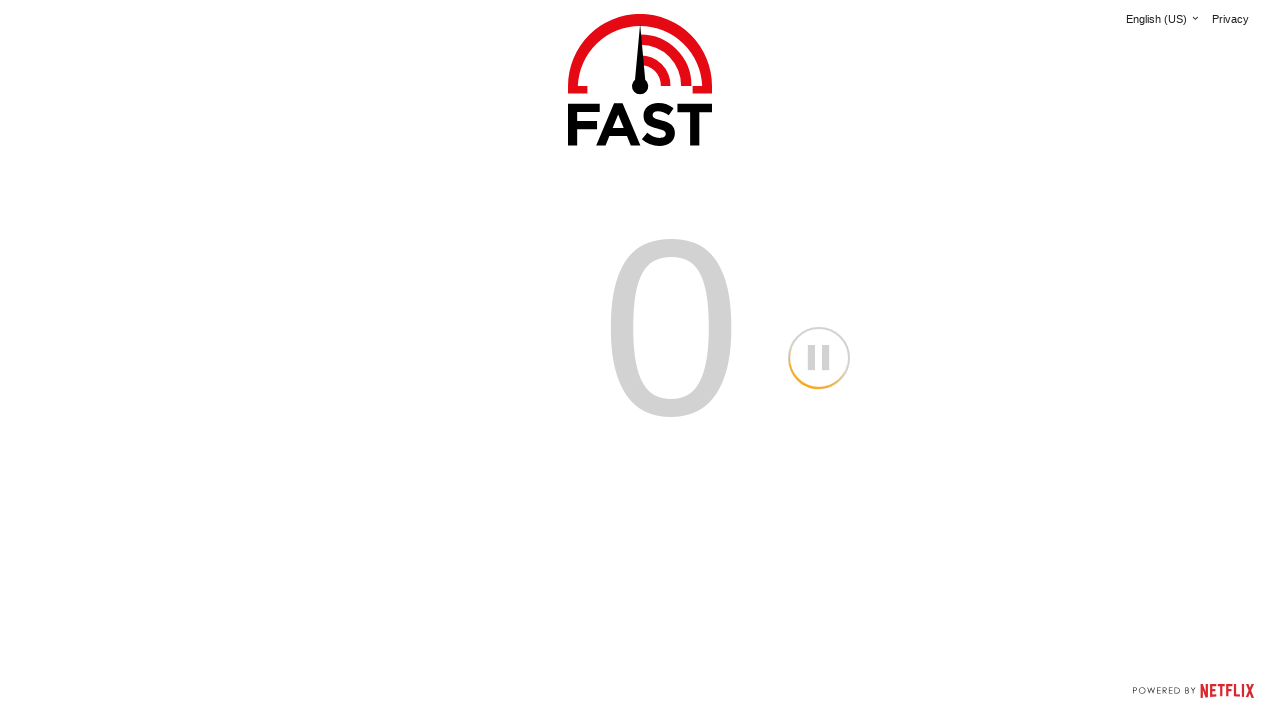

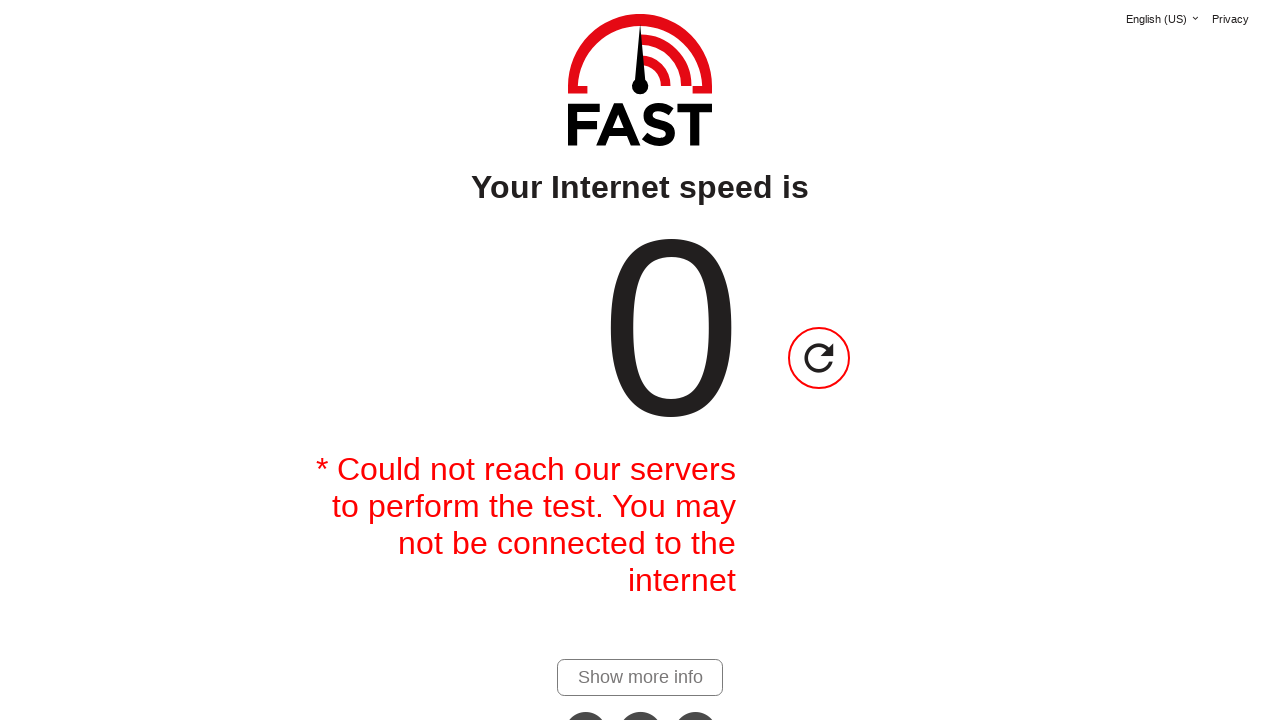